Tests that the main page of kinoteatr.ru loads correctly by verifying the page title matches the expected Russian cinema network title

Starting URL: https://kinoteatr.ru/

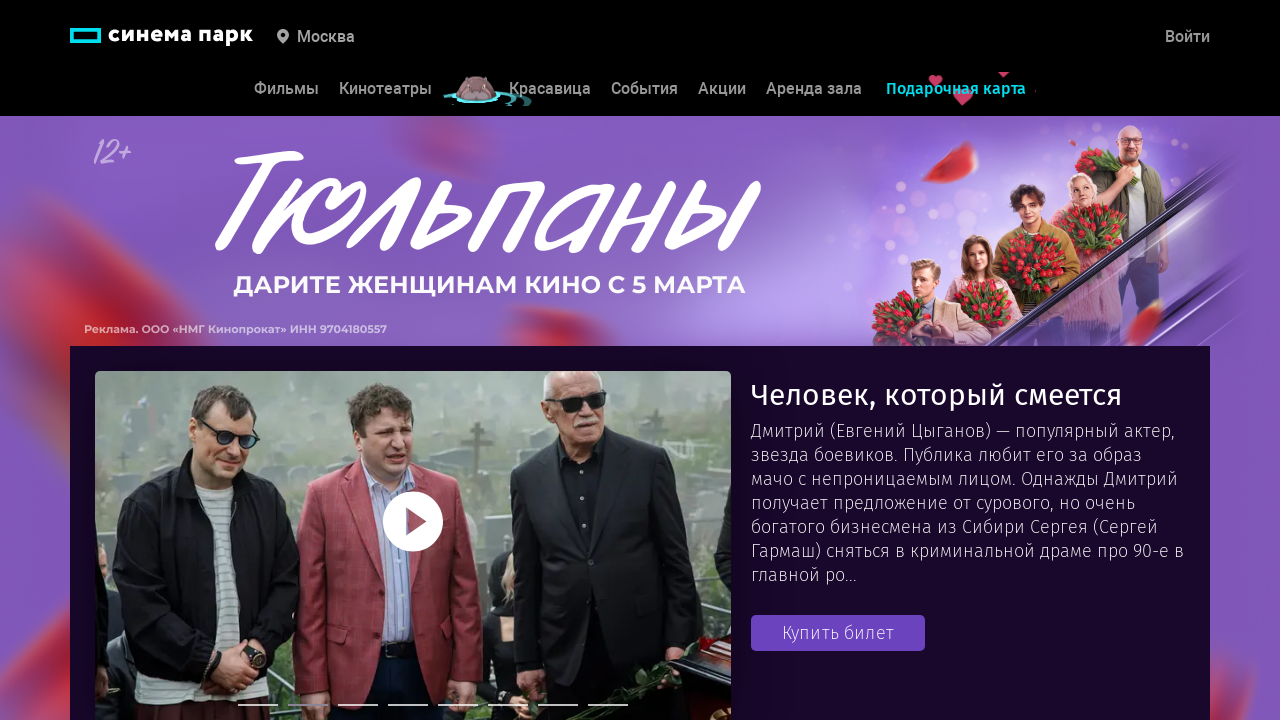

Verified page title matches expected Russian cinema network title
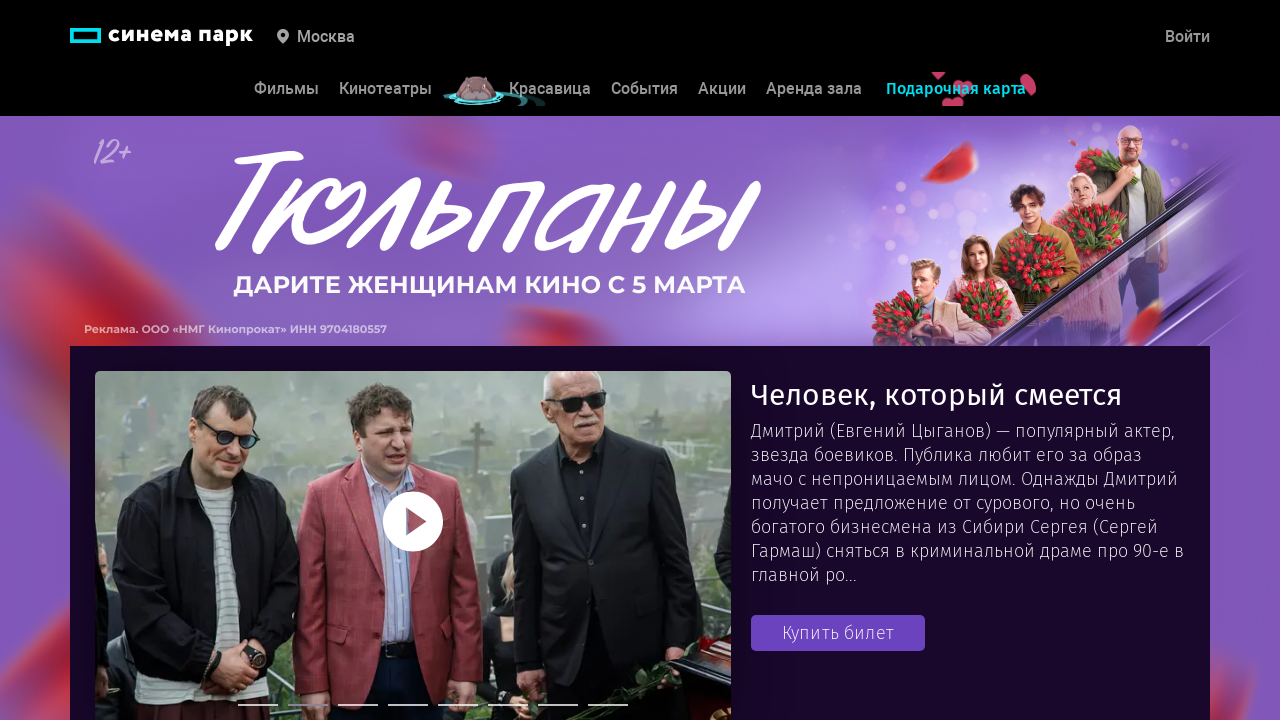

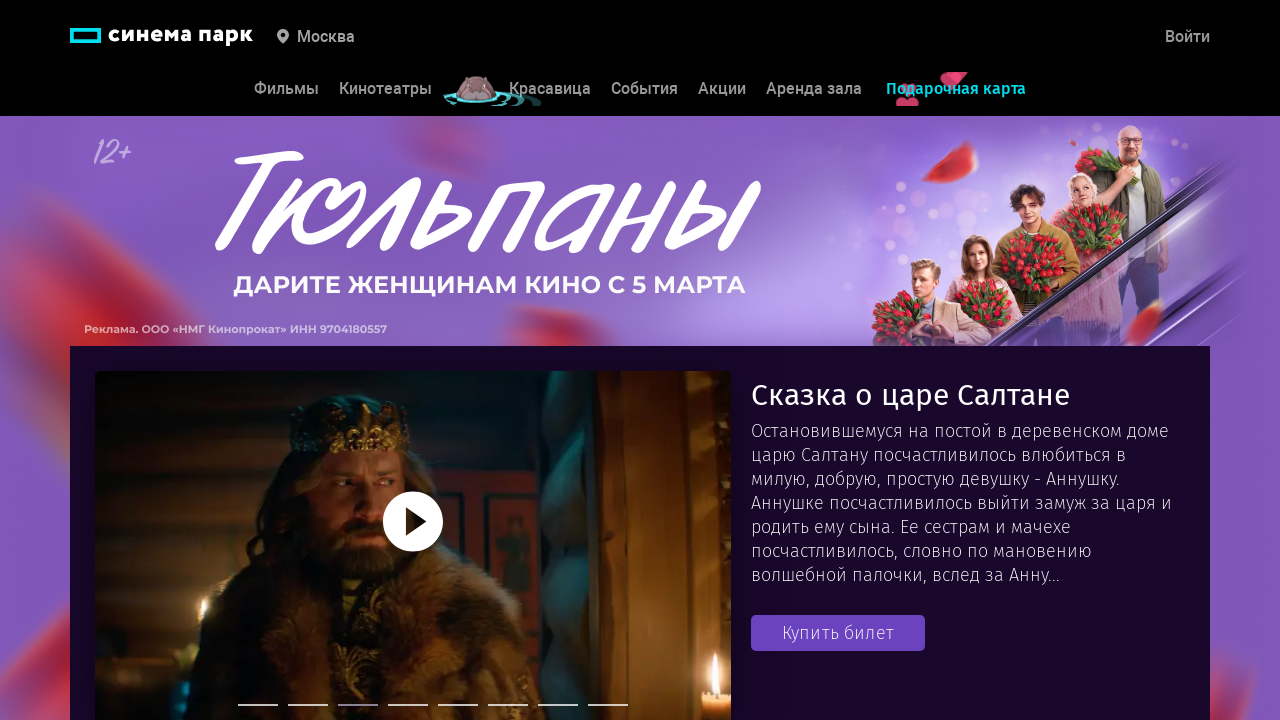